Navigates through a Colombian postal code website, clicking through department and city links to browse the hierarchical location structure.

Starting URL: https://codigo-postal.co/

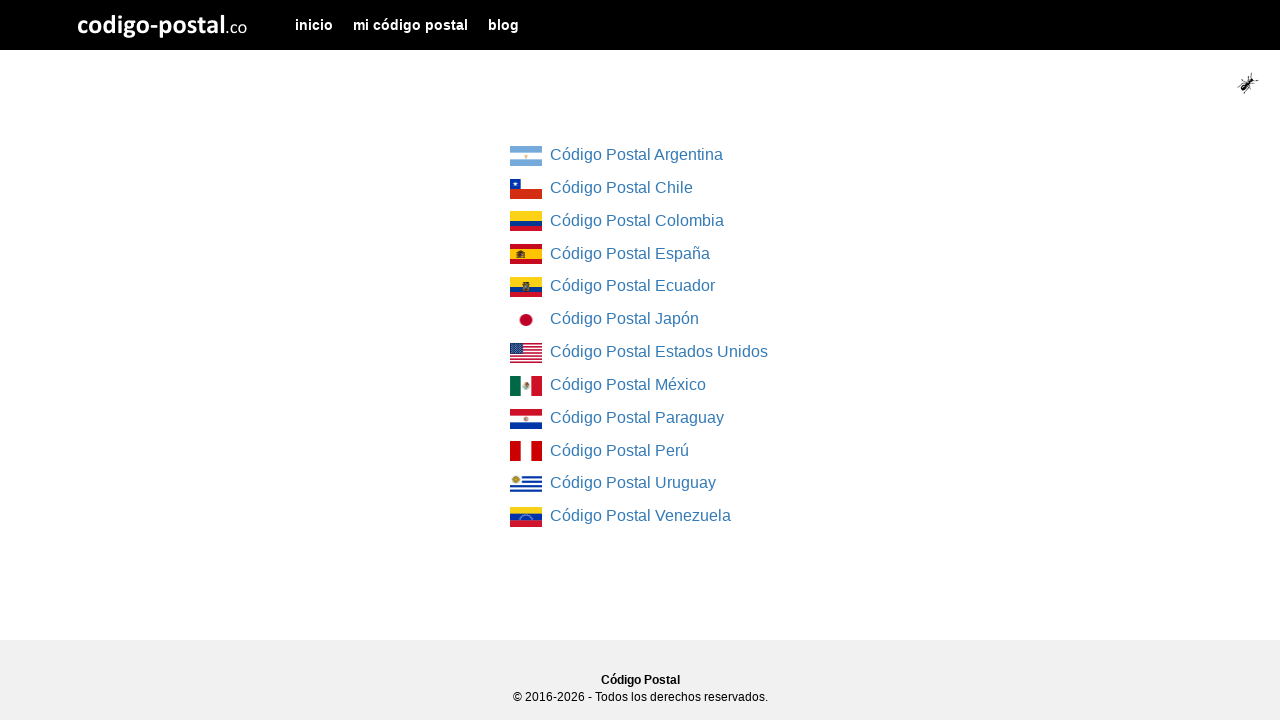

Waited for department list to load
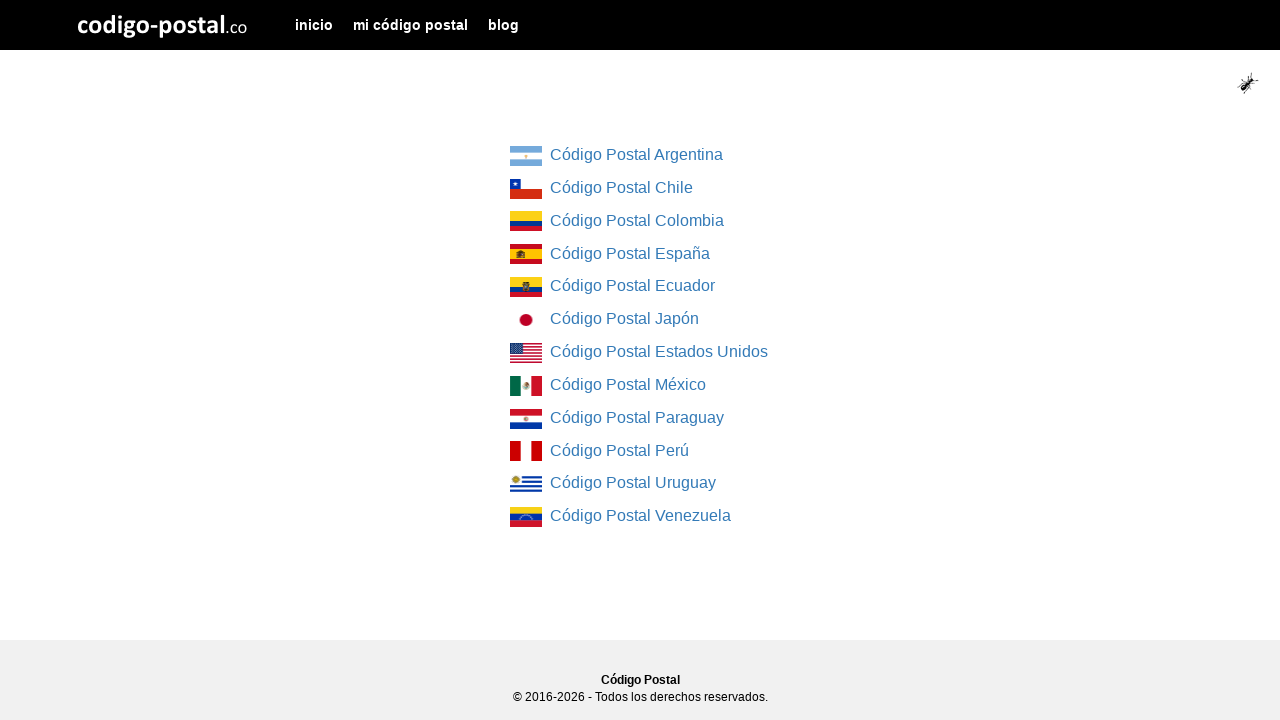

Waited for department links in container to load
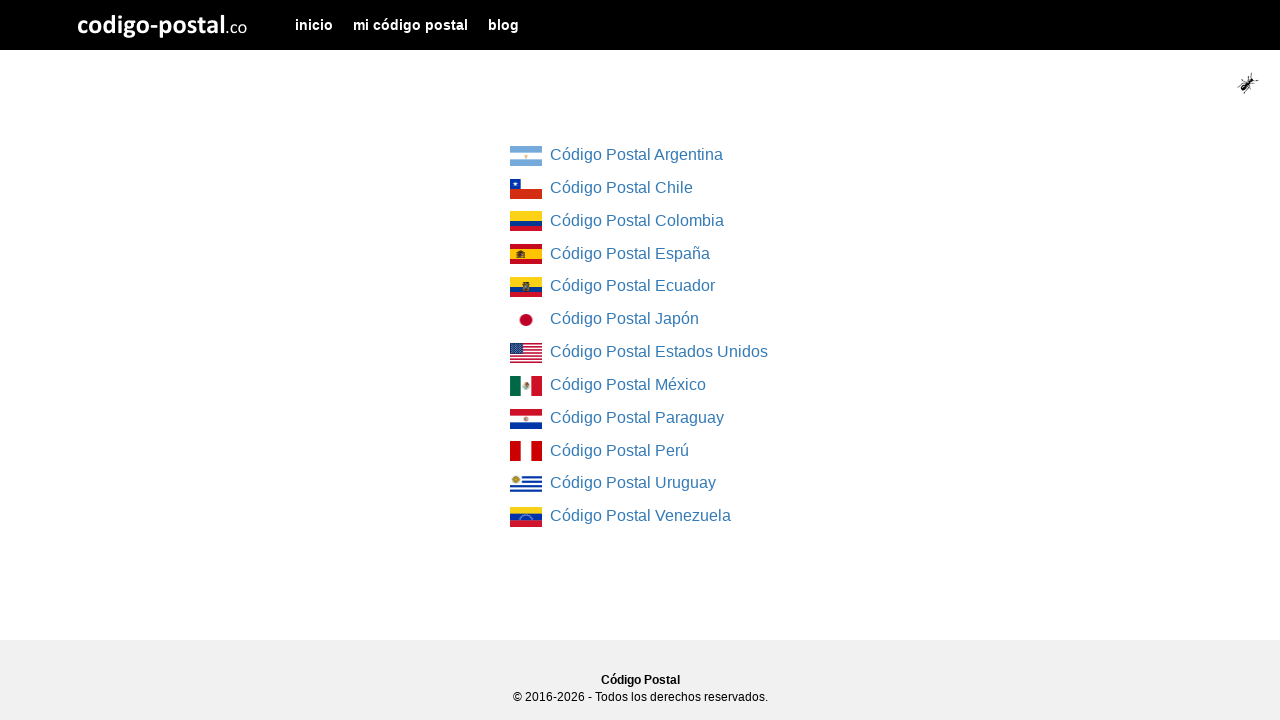

Clicked on the first department link at (526, 156) on div.col-md-4.col-md-offset-4 ul li a >> nth=0
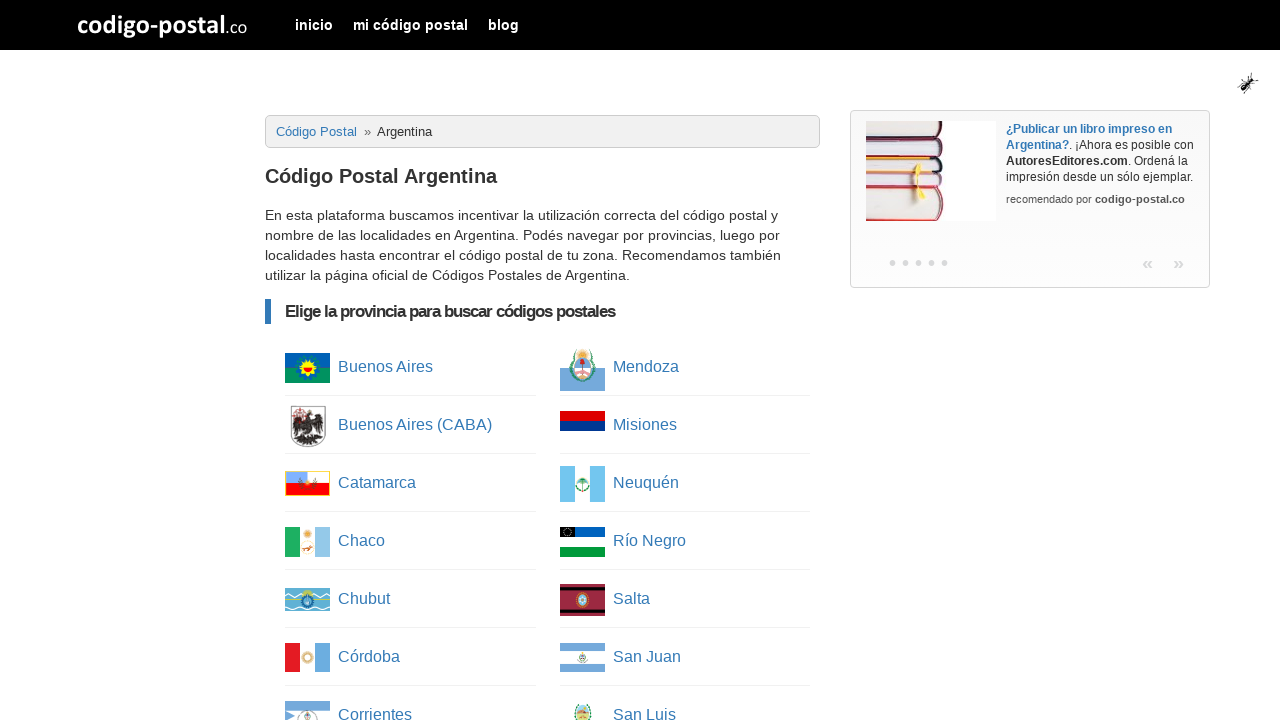

Waited for cities/municipalities list to load
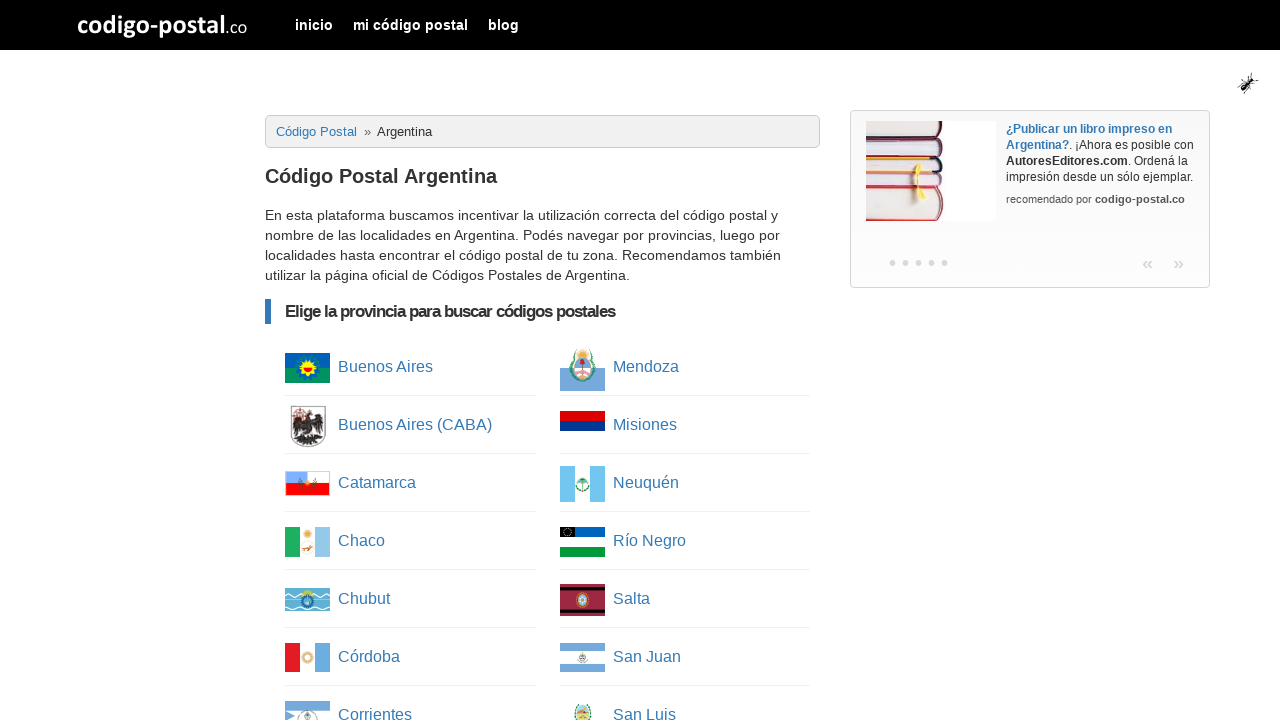

Clicked on the first city/municipality link at (308, 368) on ul.column-list li a >> nth=0
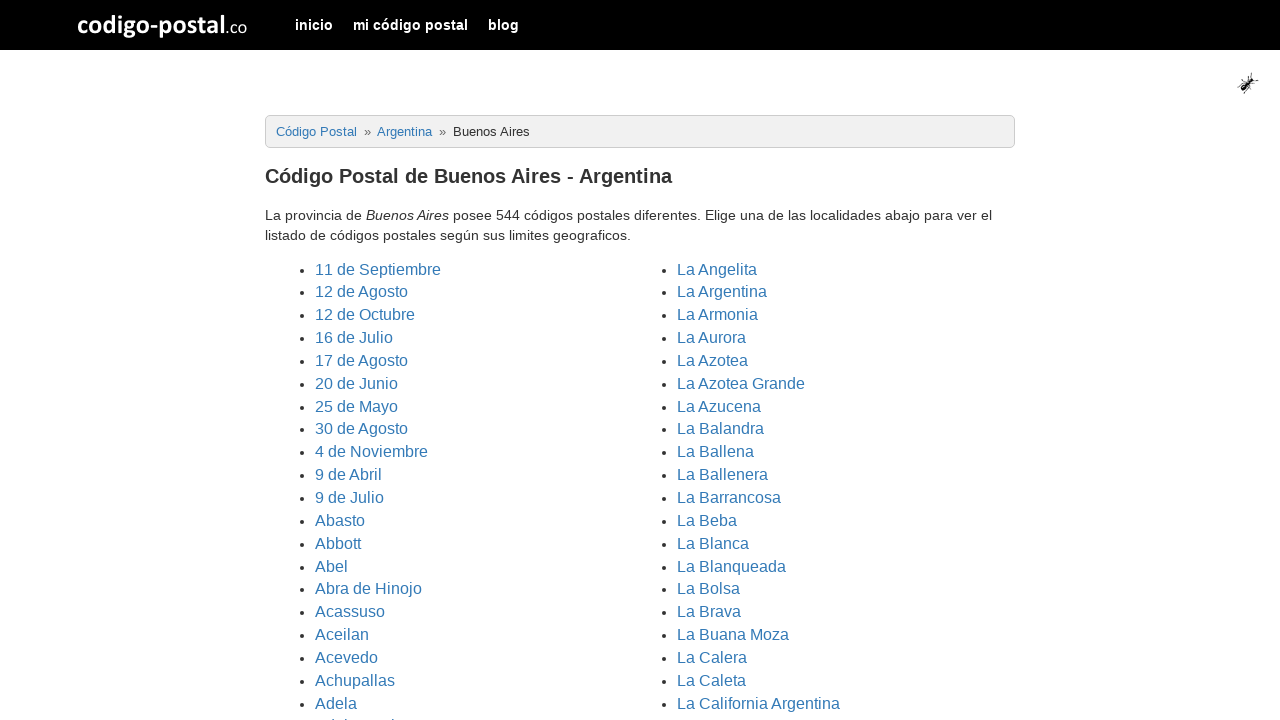

Waited for detailed city information to load
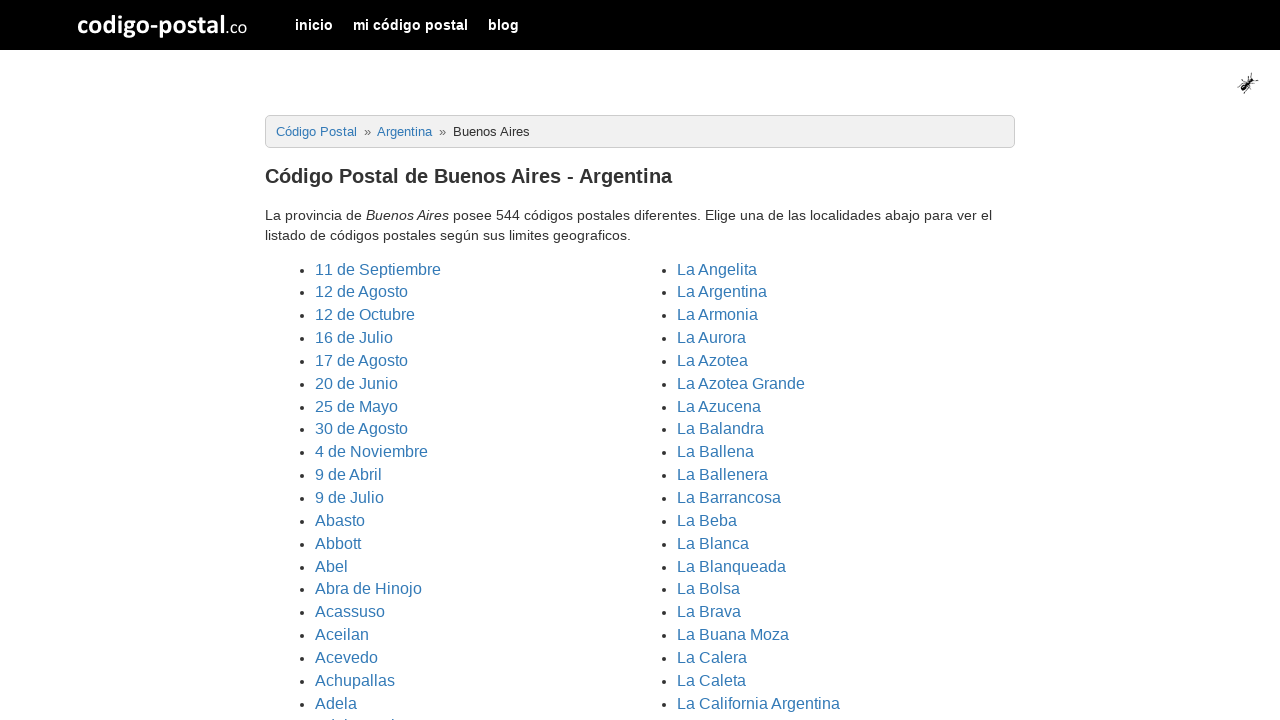

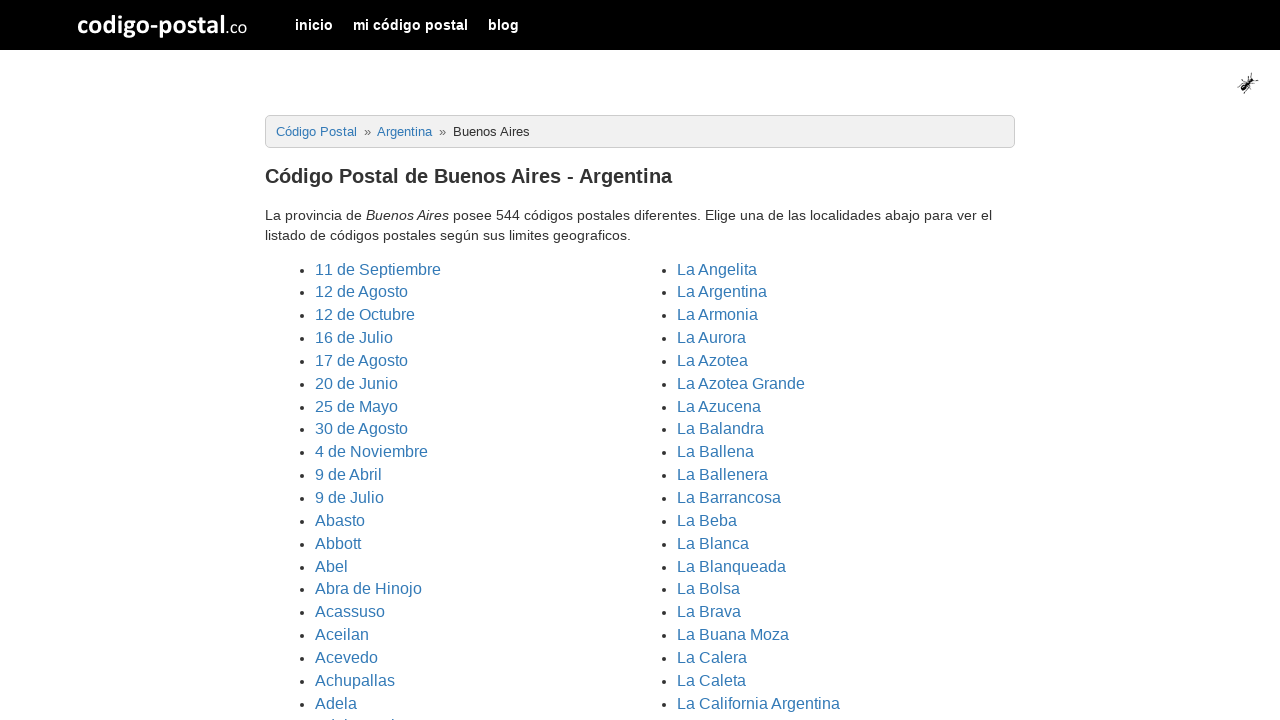